Tests dynamic content changes by clicking a link and verifying content updates

Starting URL: https://the-internet.herokuapp.com/dynamic_content?with_content=static

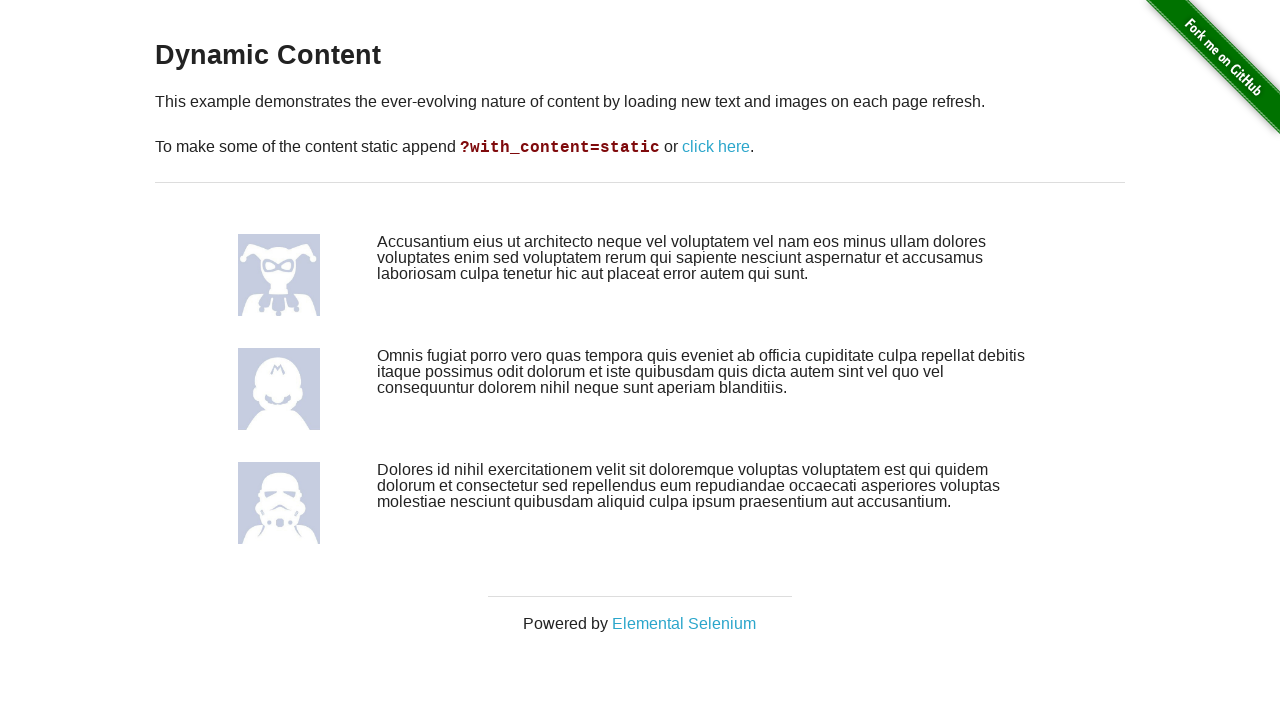

Initial dynamic content loaded on page
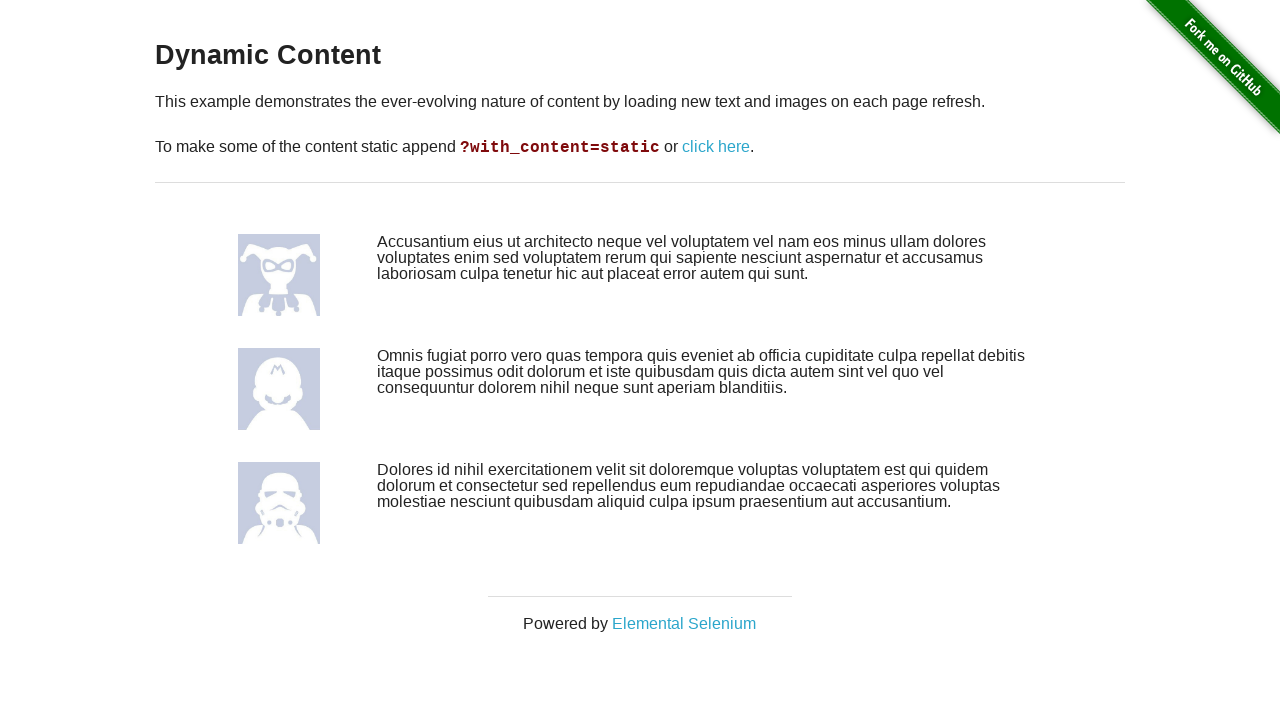

Clicked link to trigger dynamic content refresh at (716, 147) on xpath=//*[@id='content']/div/p[2]/a
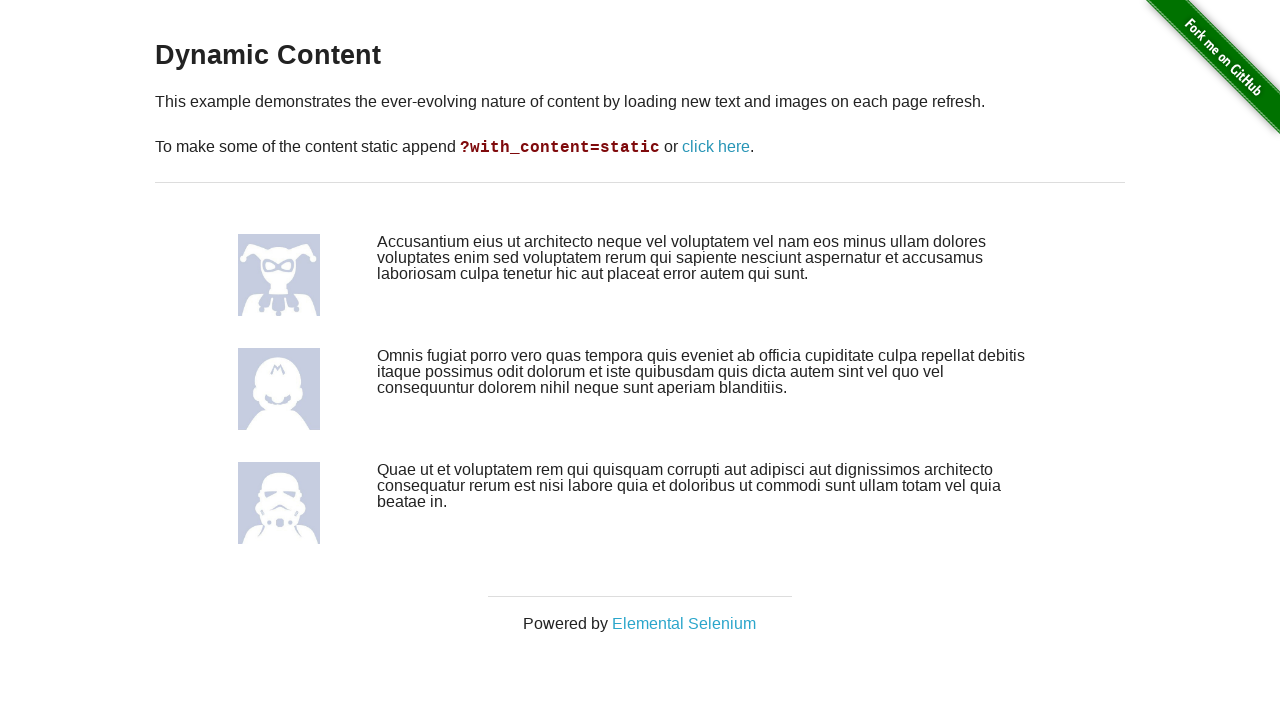

New dynamic content loaded after clicking refresh link
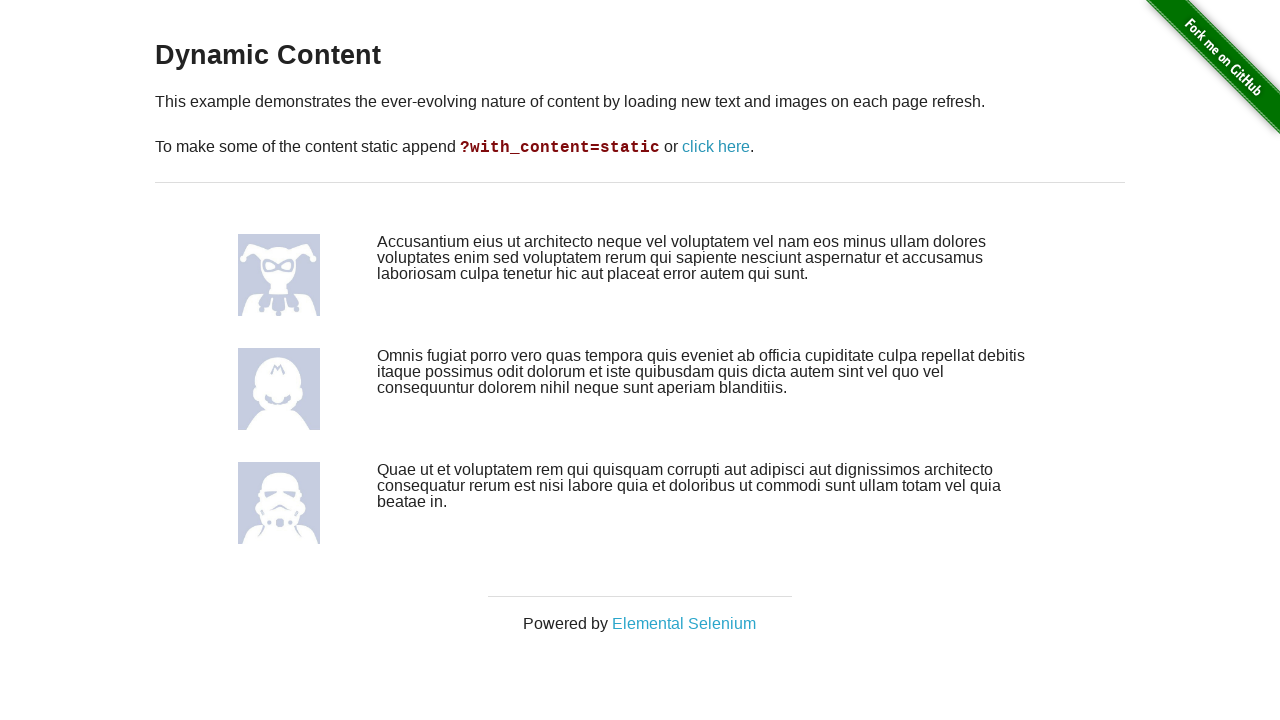

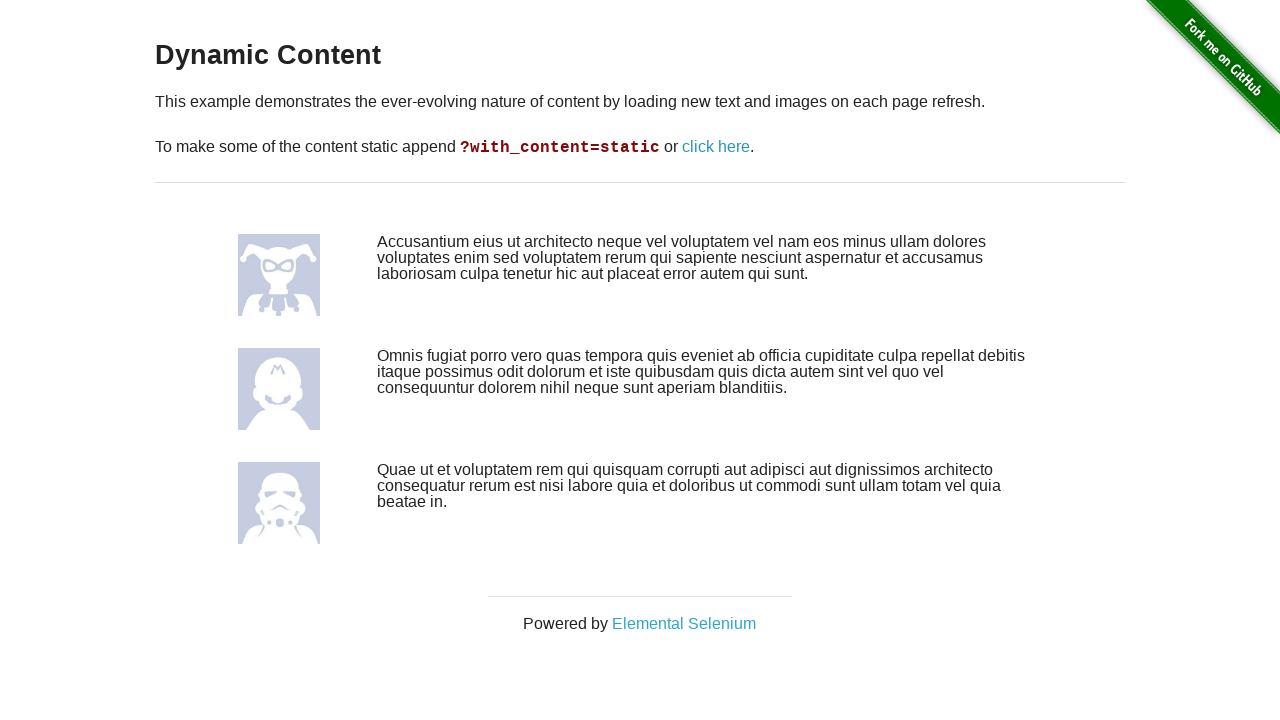